Navigates to the NYSE stock listings directory and clicks on page 2 of the pagination to view more stock listings

Starting URL: https://www.nyse.com/listings_directory/stock

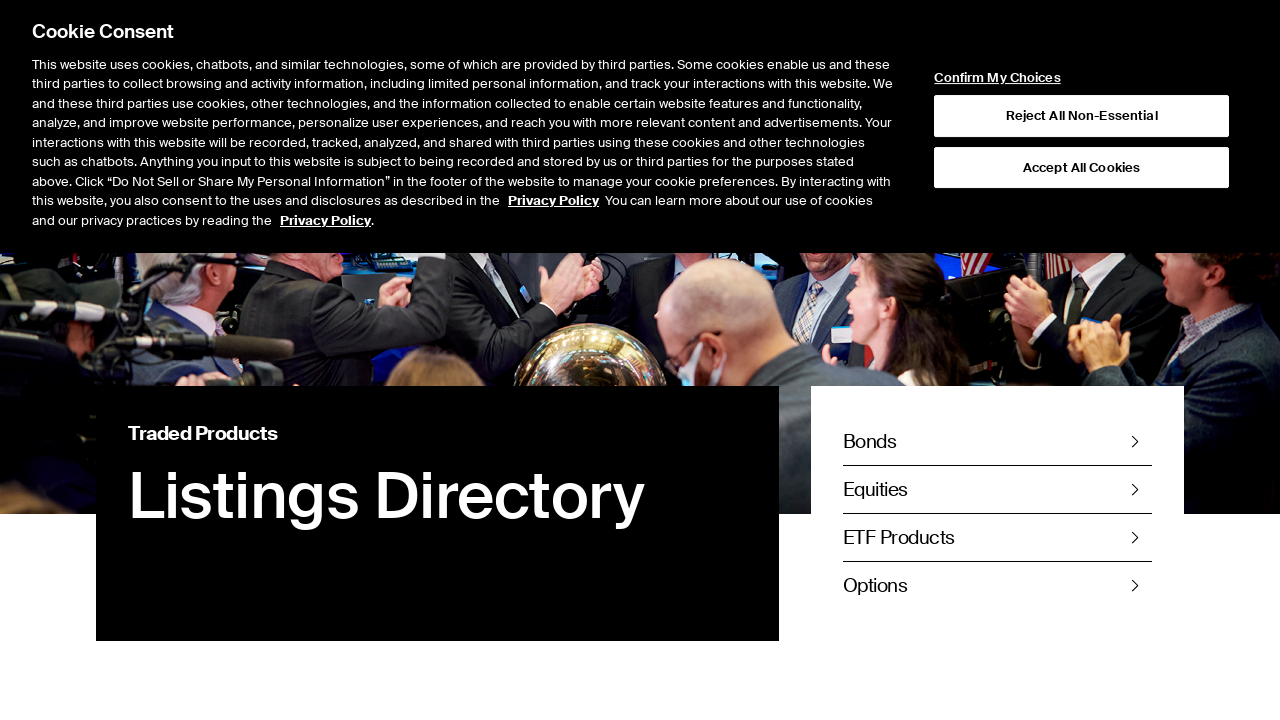

Navigated to NYSE stock listings directory
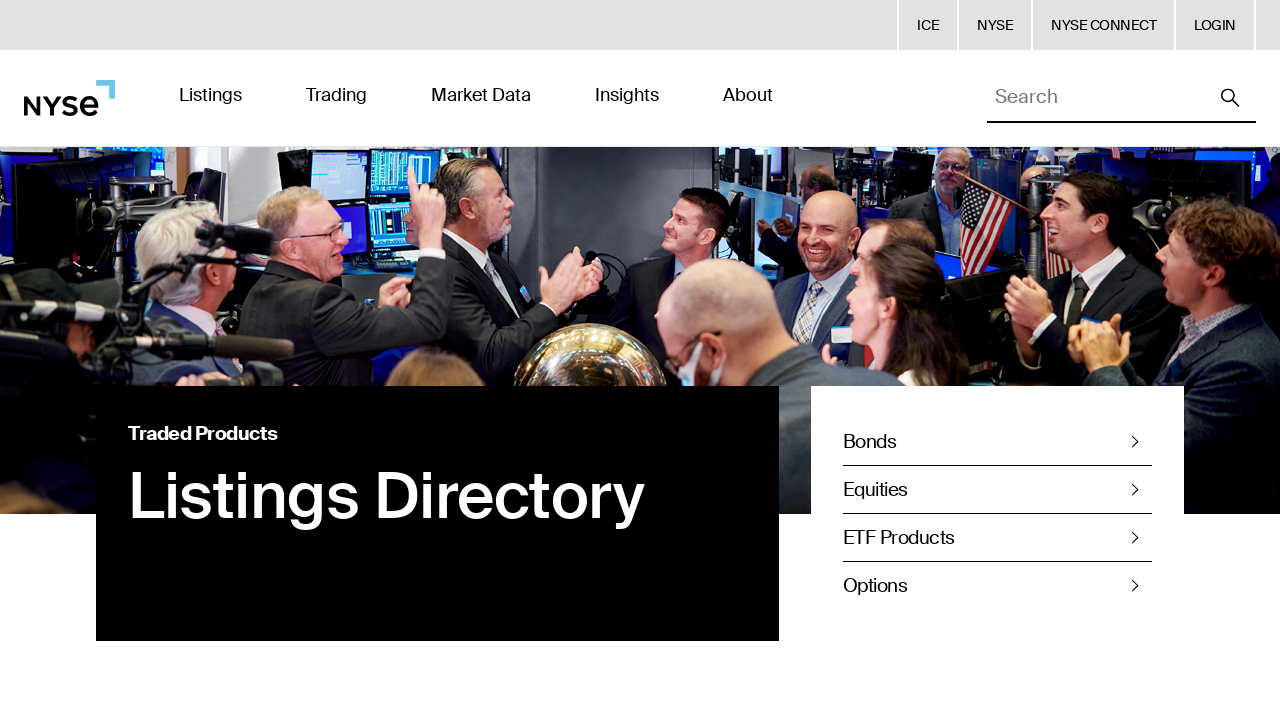

Page 2 pagination link became visible
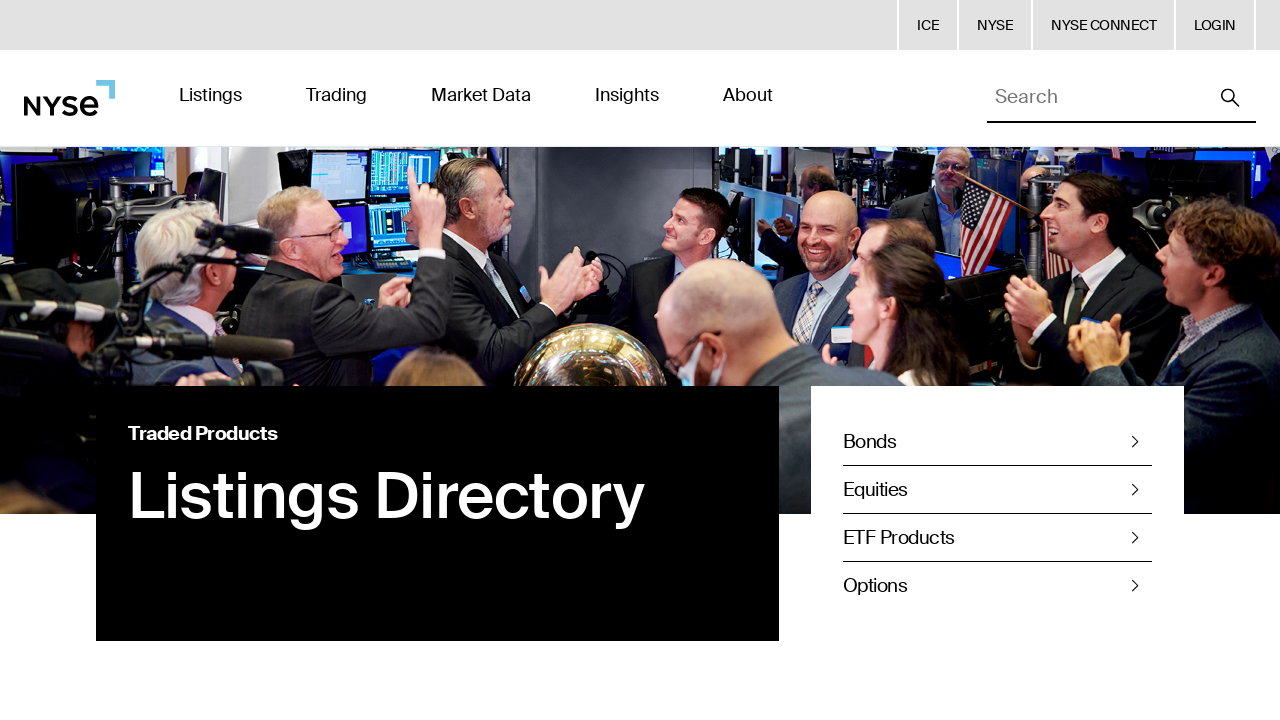

Clicked on page 2 pagination link to view more stock listings at (508, 361) on a:has-text('2')
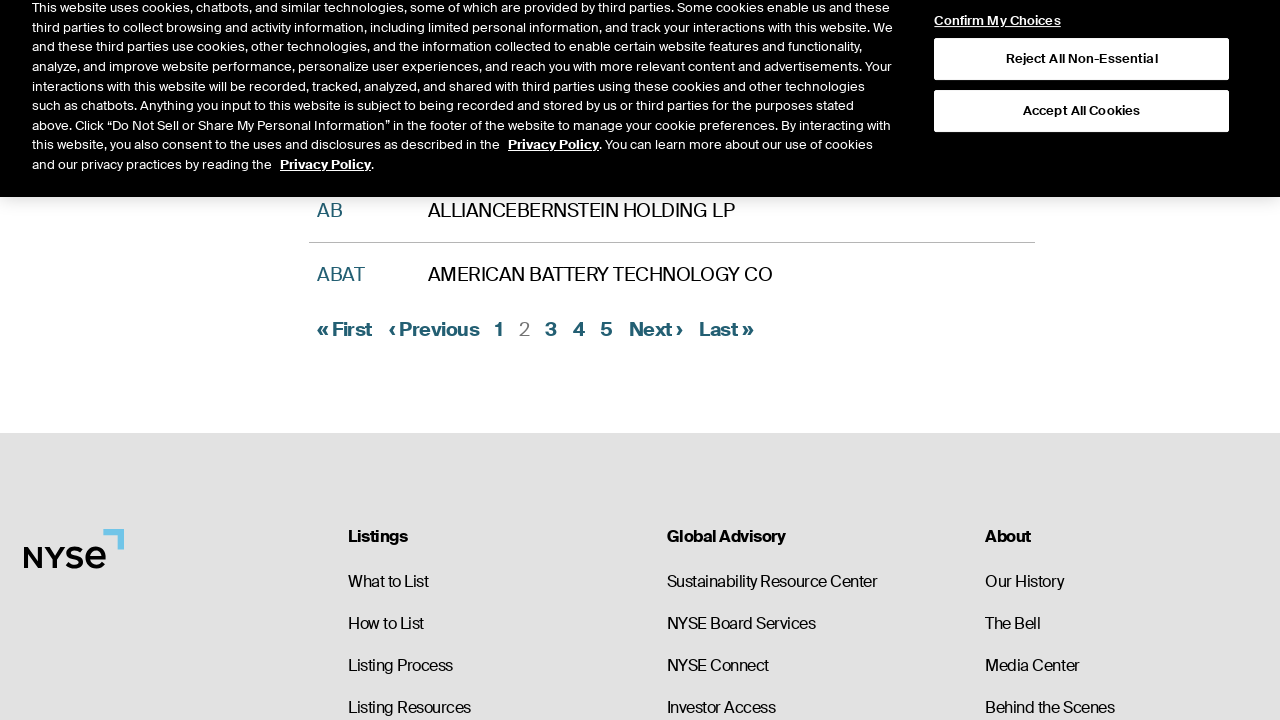

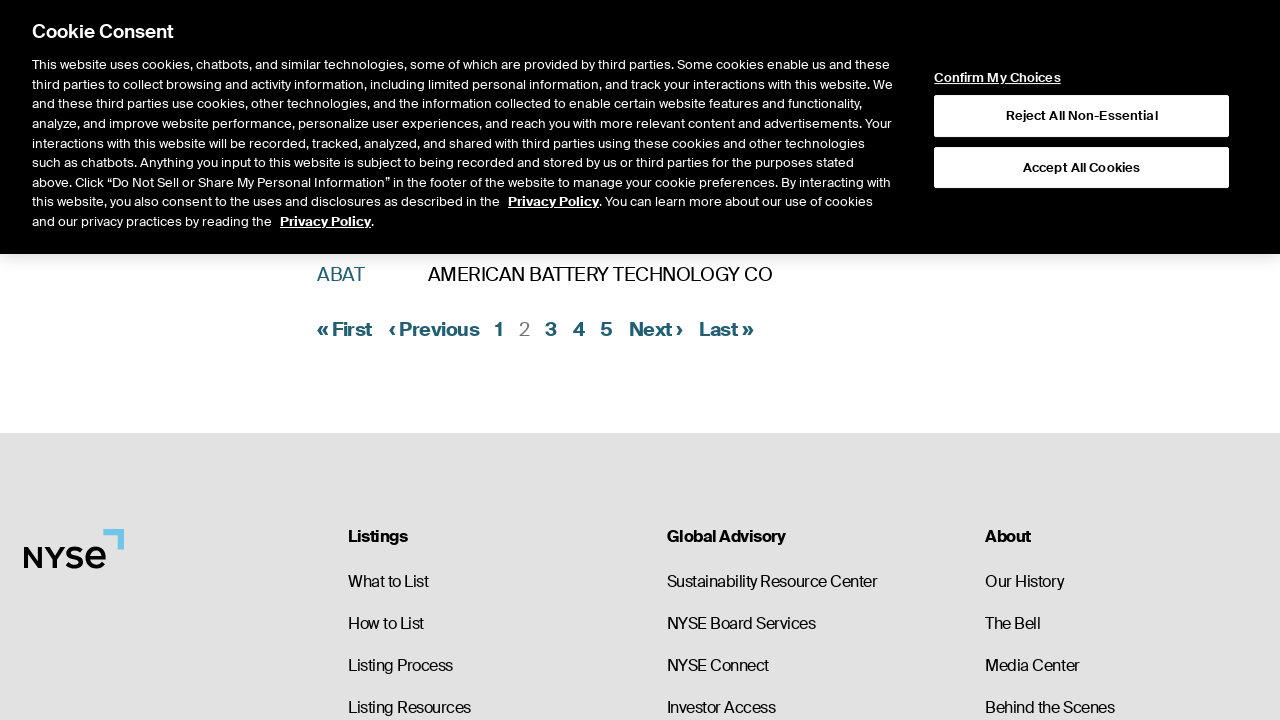